Tests confirmation alert by clicking button and dismissing the alert

Starting URL: https://demoqa.com/alerts

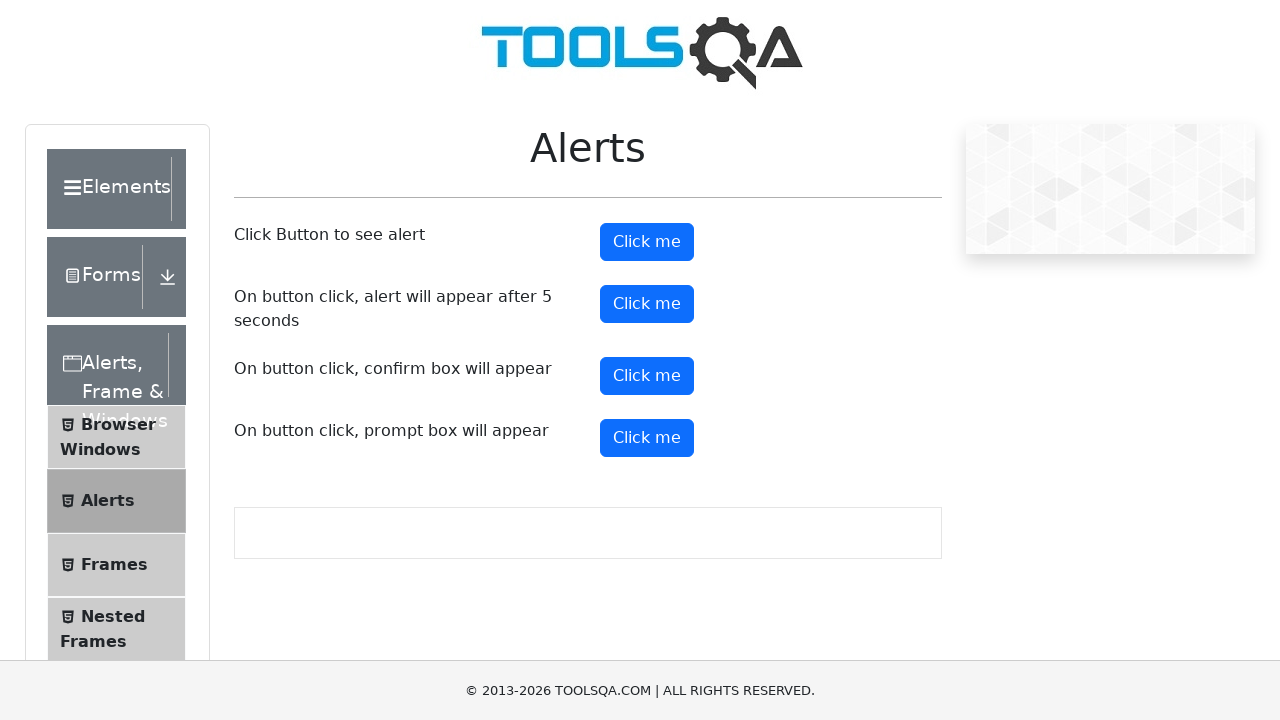

Clicked confirmation button to trigger alert at (647, 376) on button#confirmButton
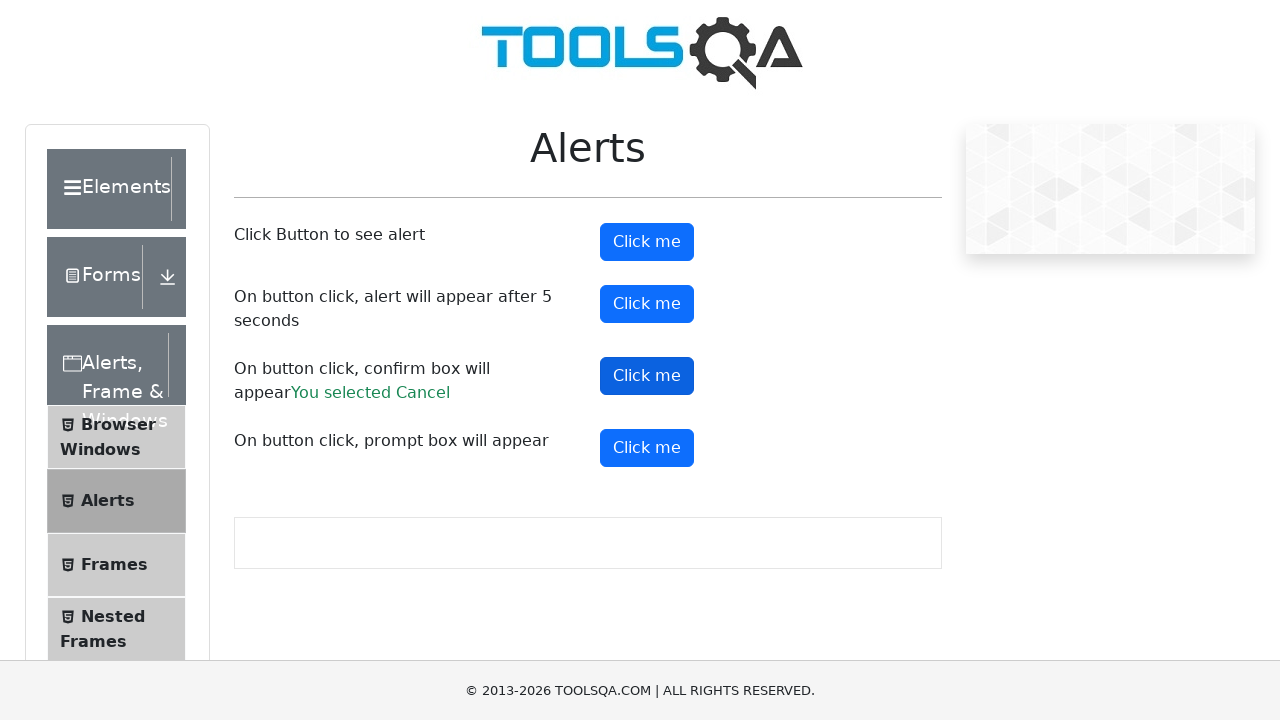

Set up dialog handler to dismiss confirmation alert
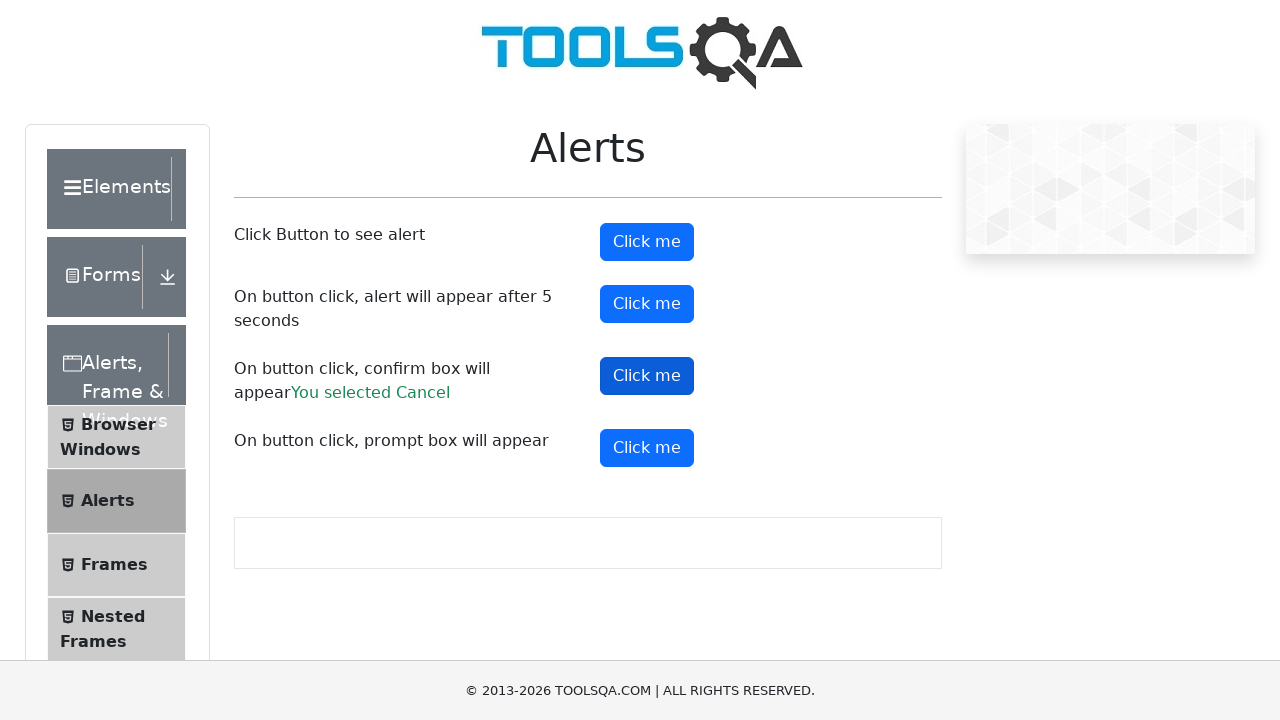

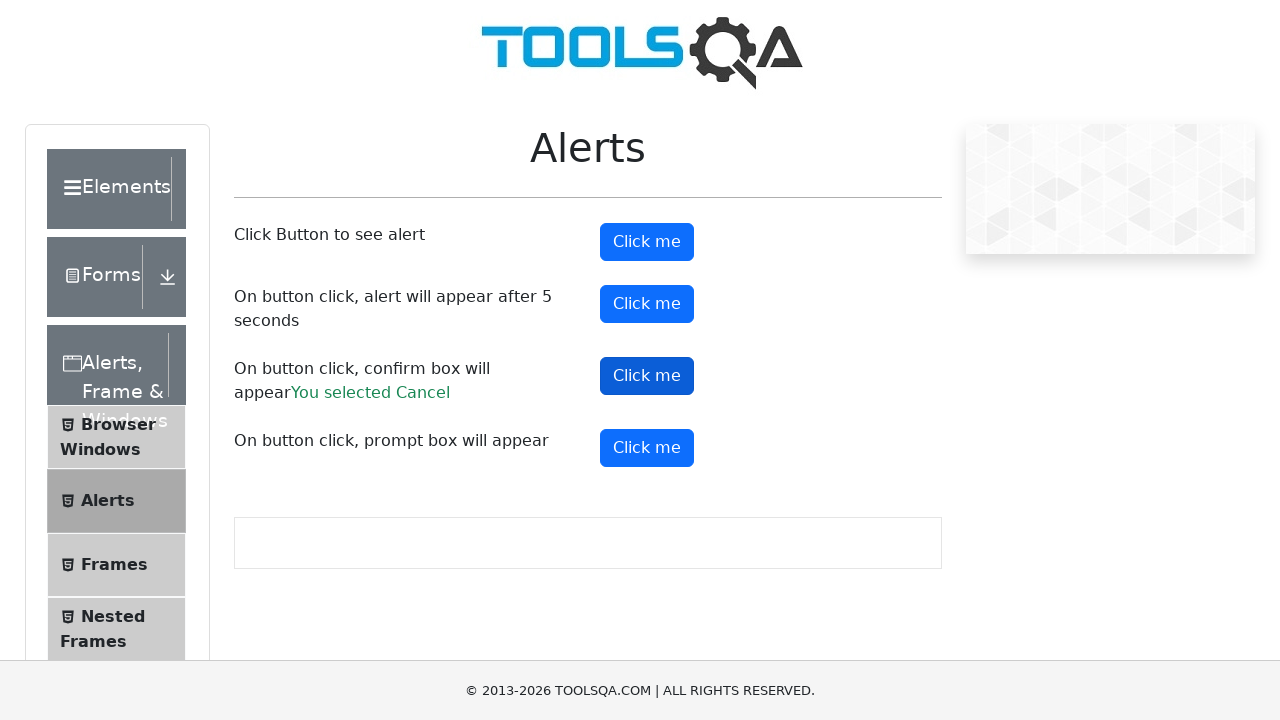